Tests A/B testing page behavior by visiting the page, verifying the heading, adding an opt-out cookie, refreshing, and verifying the heading changes to indicate no A/B test

Starting URL: https://the-internet.herokuapp.com/abtest

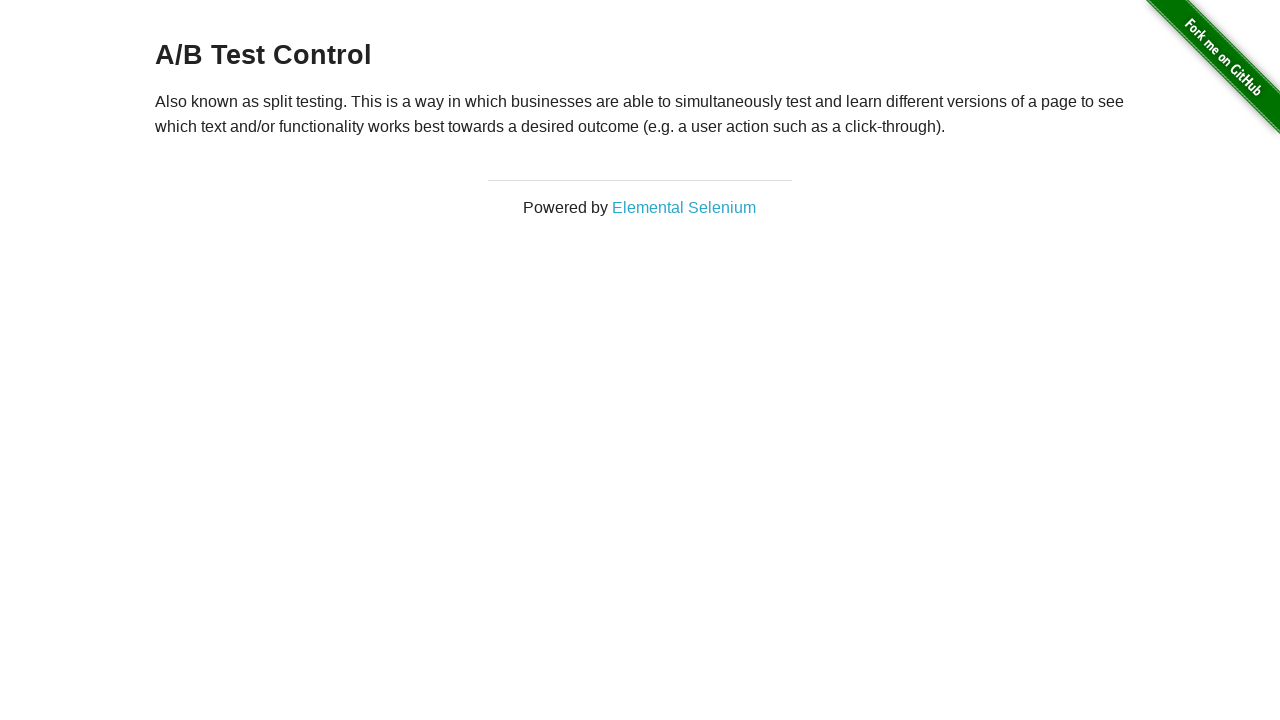

Located h3 heading element
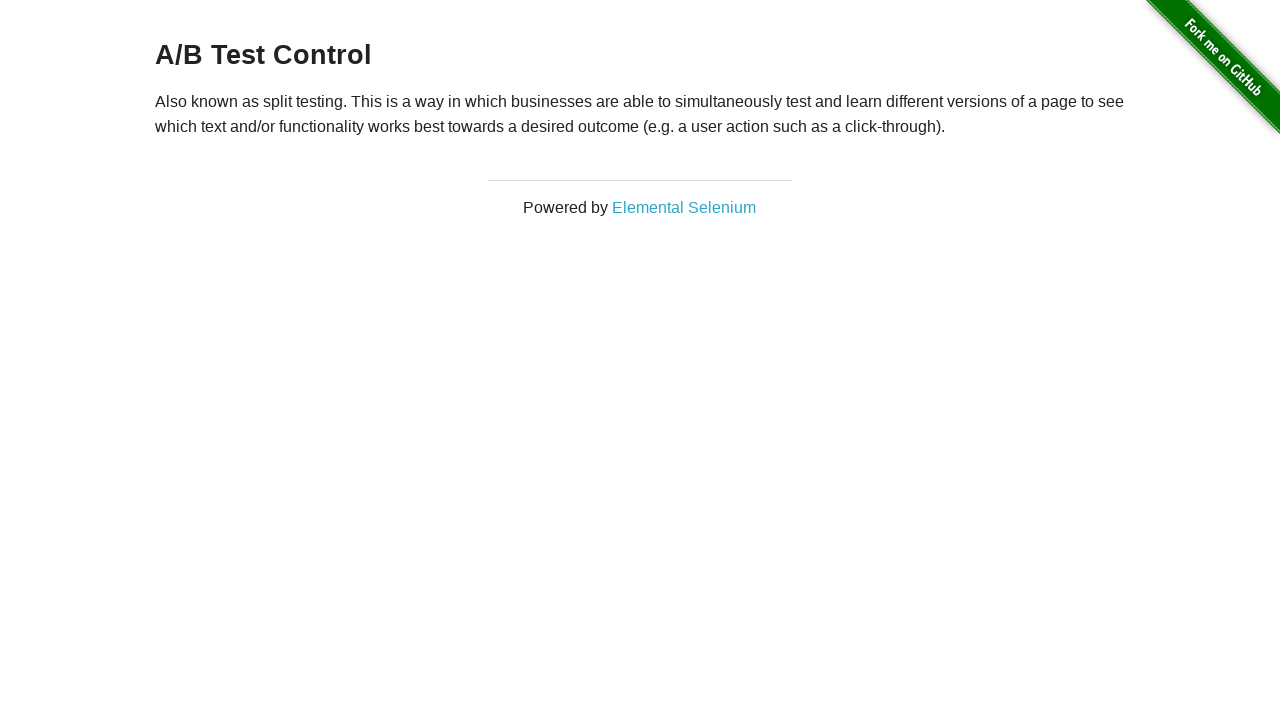

Retrieved heading text content
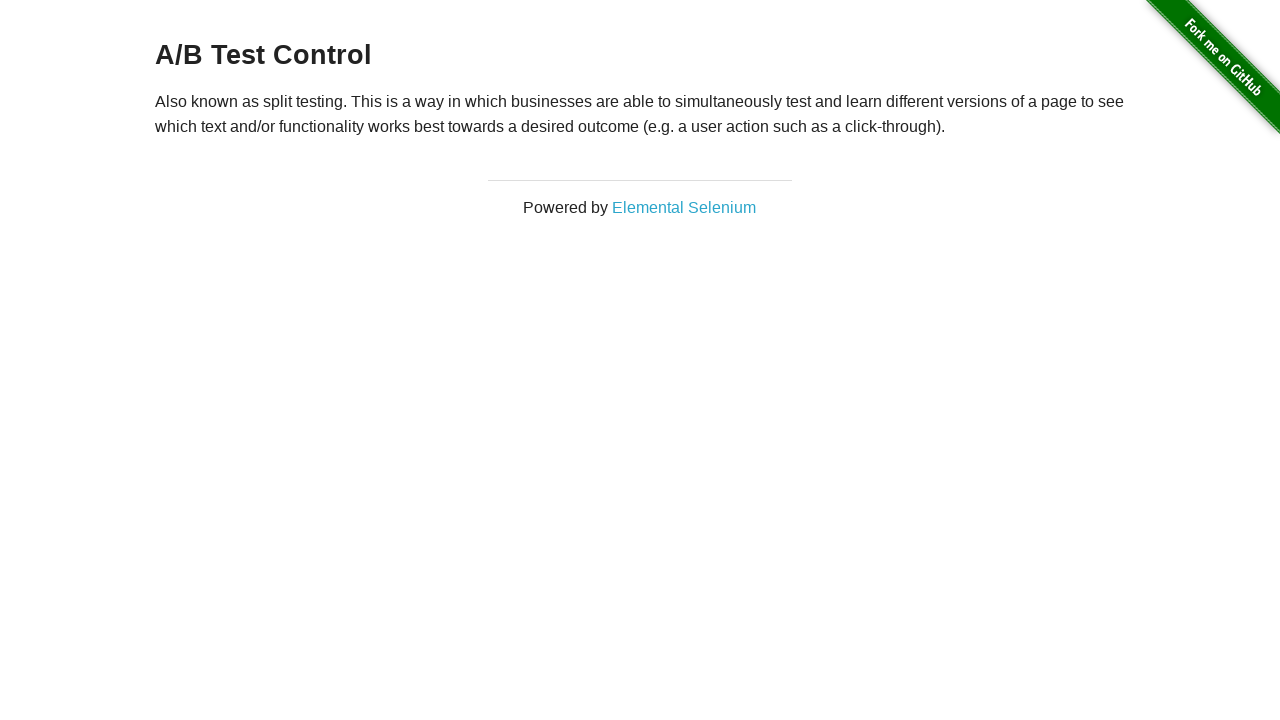

Verified initial heading starts with 'A/B Test': 'A/B Test Control'
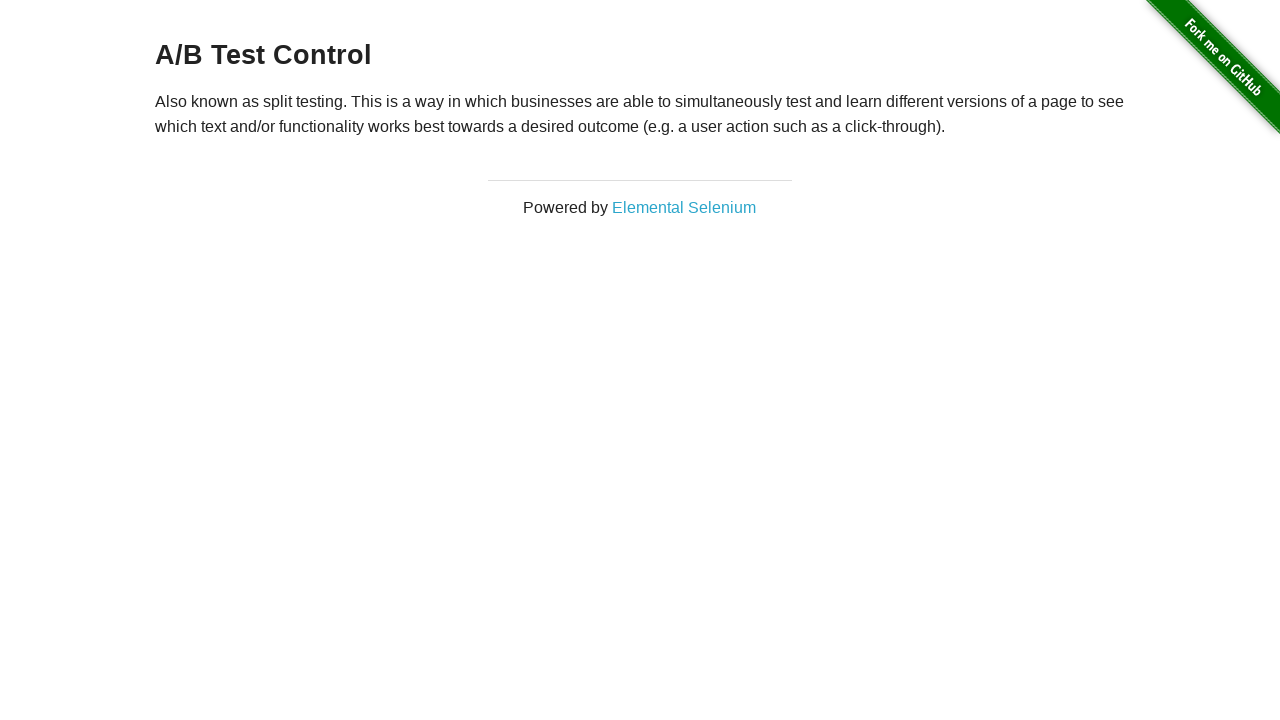

Added optimizelyOptOut cookie to context
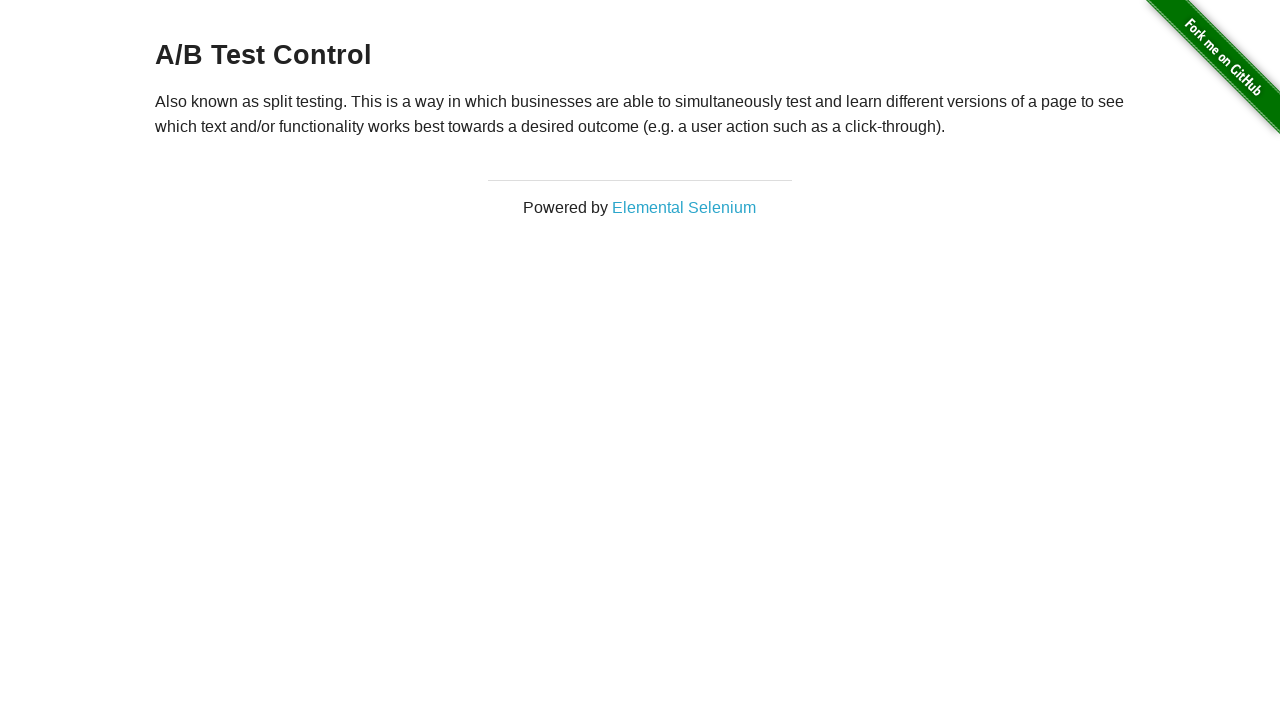

Reloaded page after adding opt-out cookie
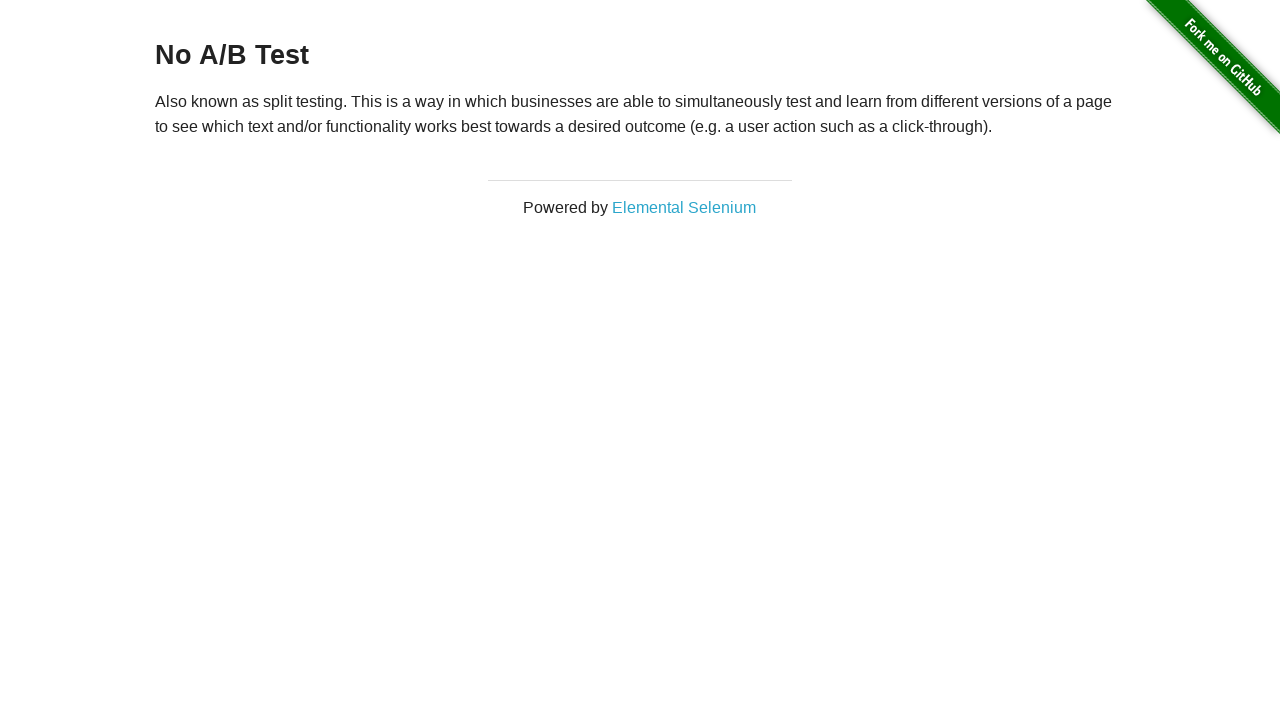

Retrieved heading text after page reload
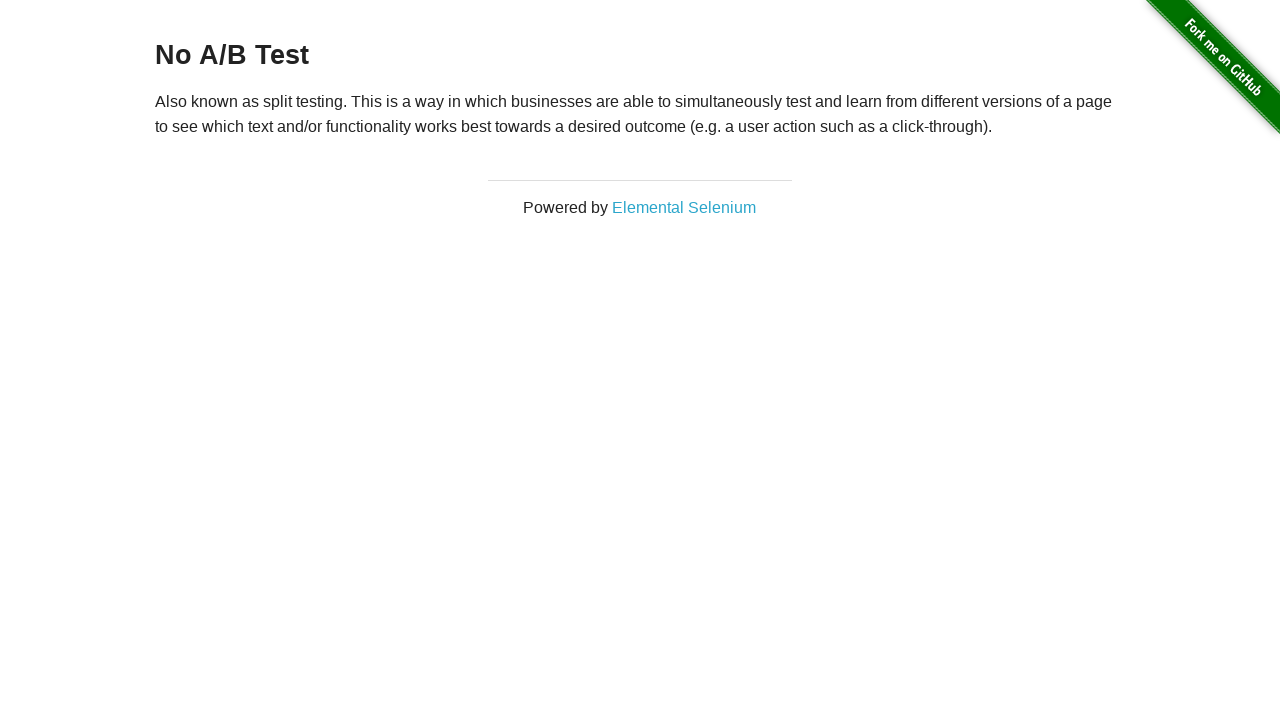

Verified heading changed to 'No A/B Test' after opt-out cookie applied
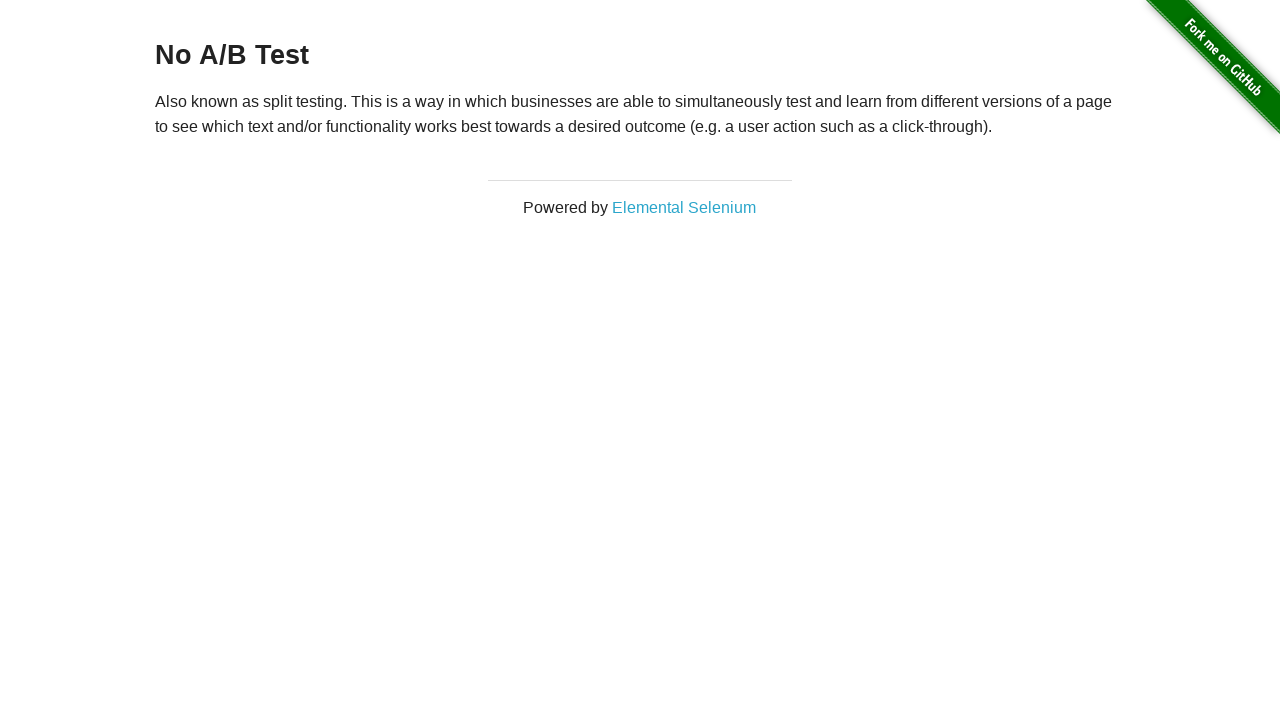

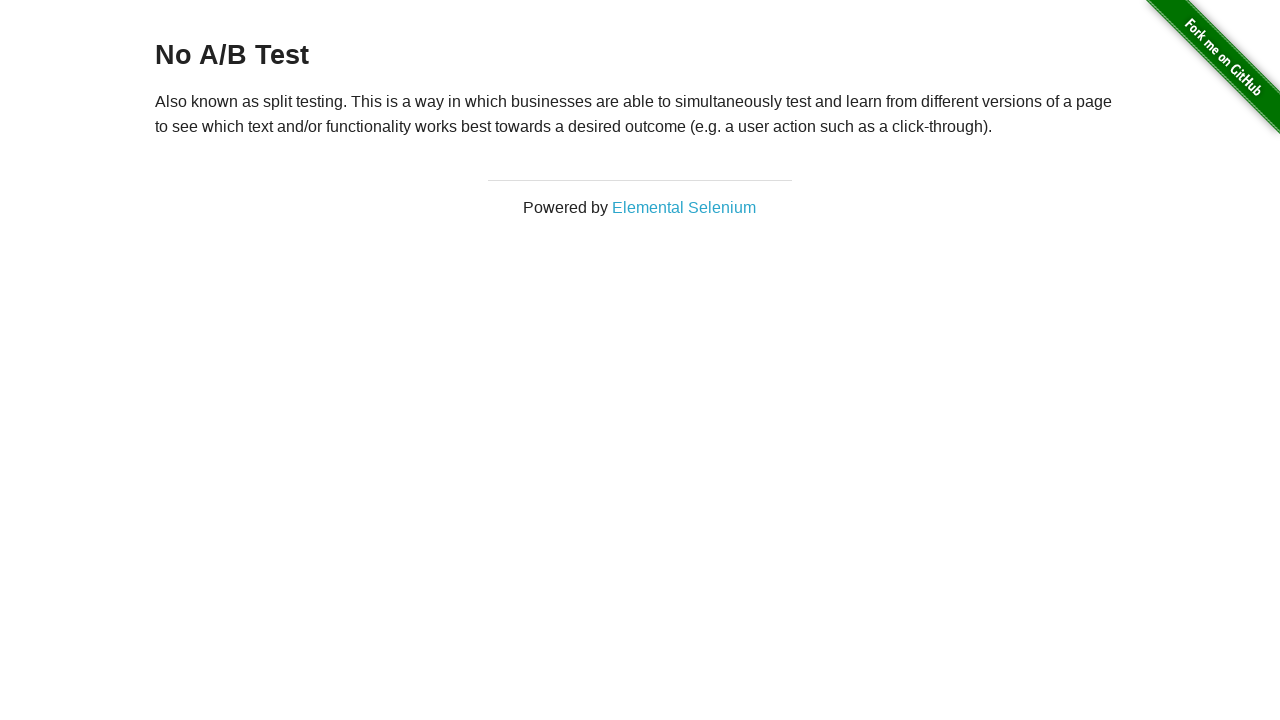